Tests a Cognos report interface by selecting options from cascading dropdowns (year, region, establishment type, and establishment) and clicking a button to generate a report table.

Starting URL: http://cognos.deis.cl/ibmcognos/cgi-bin/cognos.cgi?b_action=cognosViewer&ui.action=run&ui.object=/content/folder%5B@name=%27PUB%27%5D/folder%5B@name=%27REPORTES%27%5D/folder%5B@name=%27Atenciones%20de%20Urgencia%27%5D/report%5B@name=%27Atenciones%20Urgencia%20-%20Vista%20por%20semanas%20-%20Servicios%27%5D&ui.name=Atenciones%20Urgencia%20-%20Vista%20por%20semanas%20-%20Servicios&run.outputFormat=&run.prompt=true#

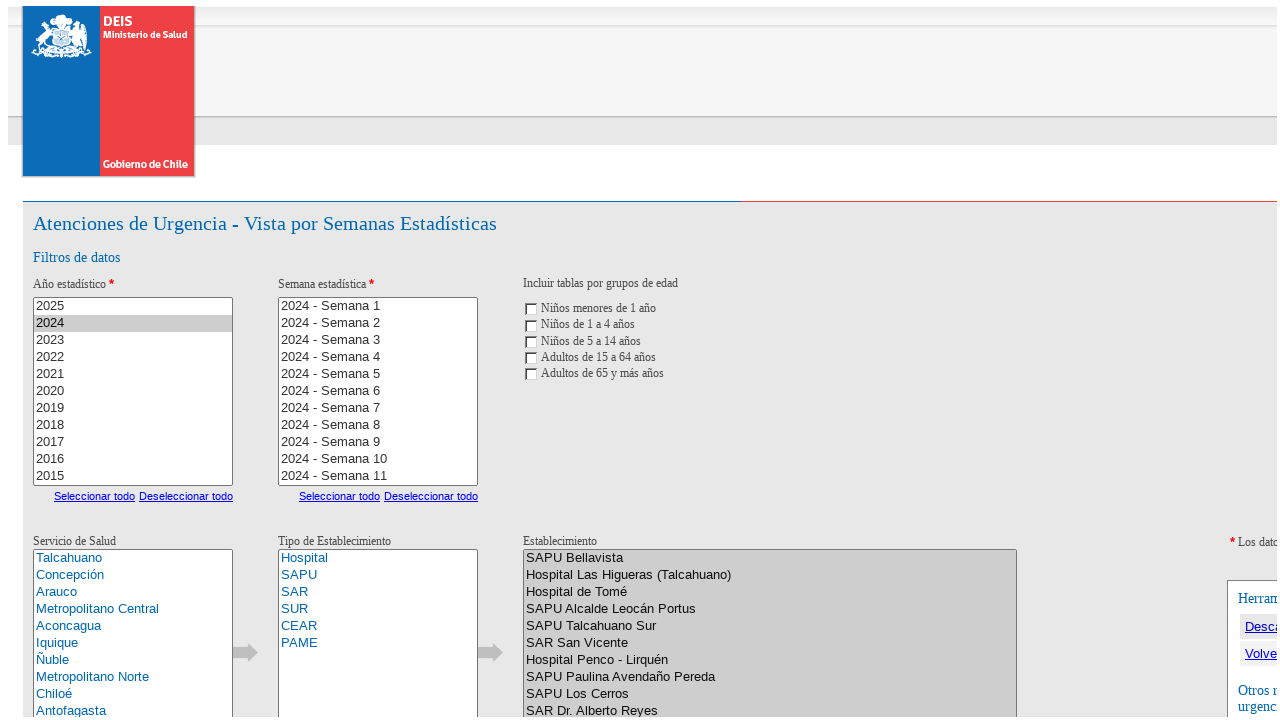

Waited 5 seconds for page to load
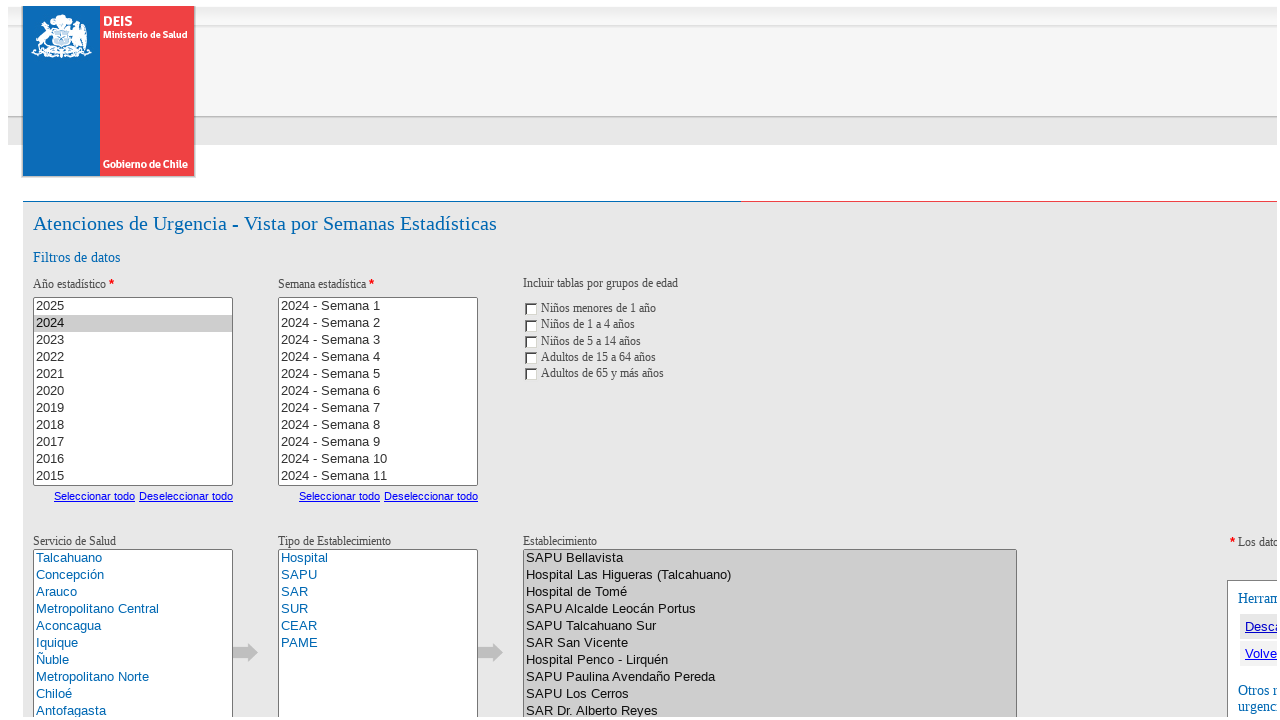

Year dropdown became visible
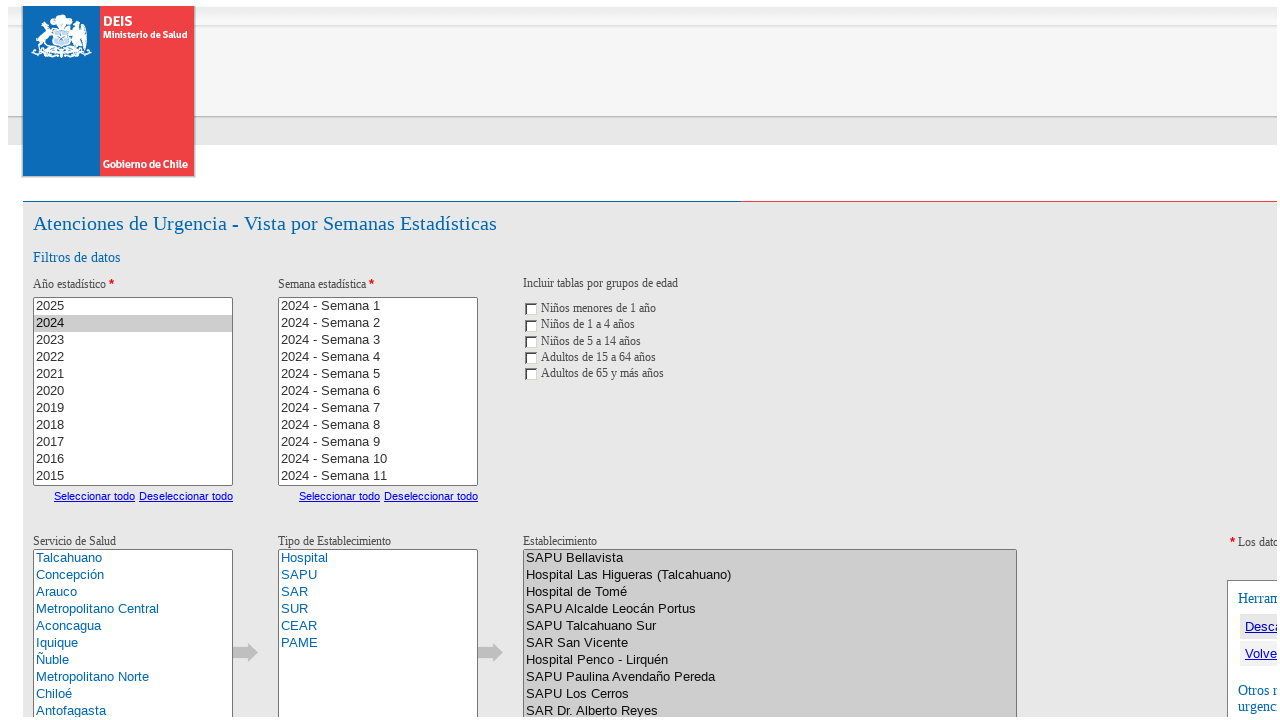

Selected first year option from year dropdown at (133, 306) on xpath=/html/body/form[1]/table/tbody/tr[3]/td/div/div[1]/table/tbody/tr/td/div[2
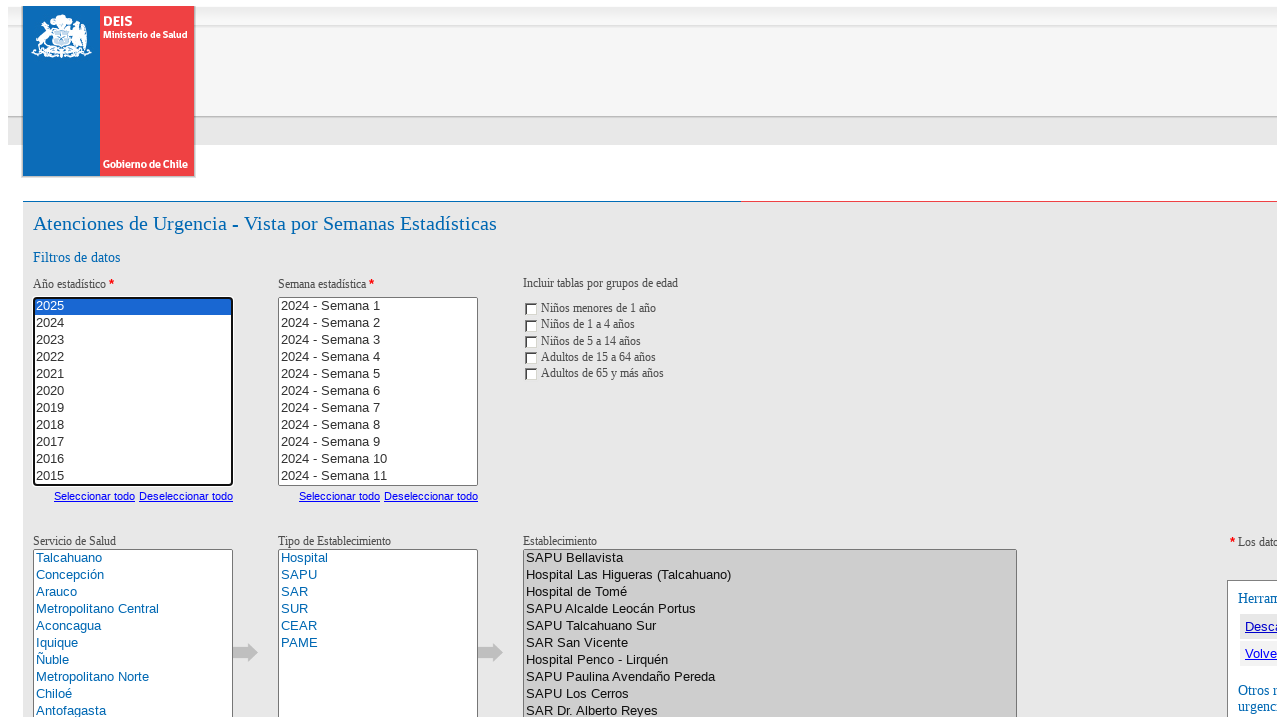

Waited 1 second for year selection to process
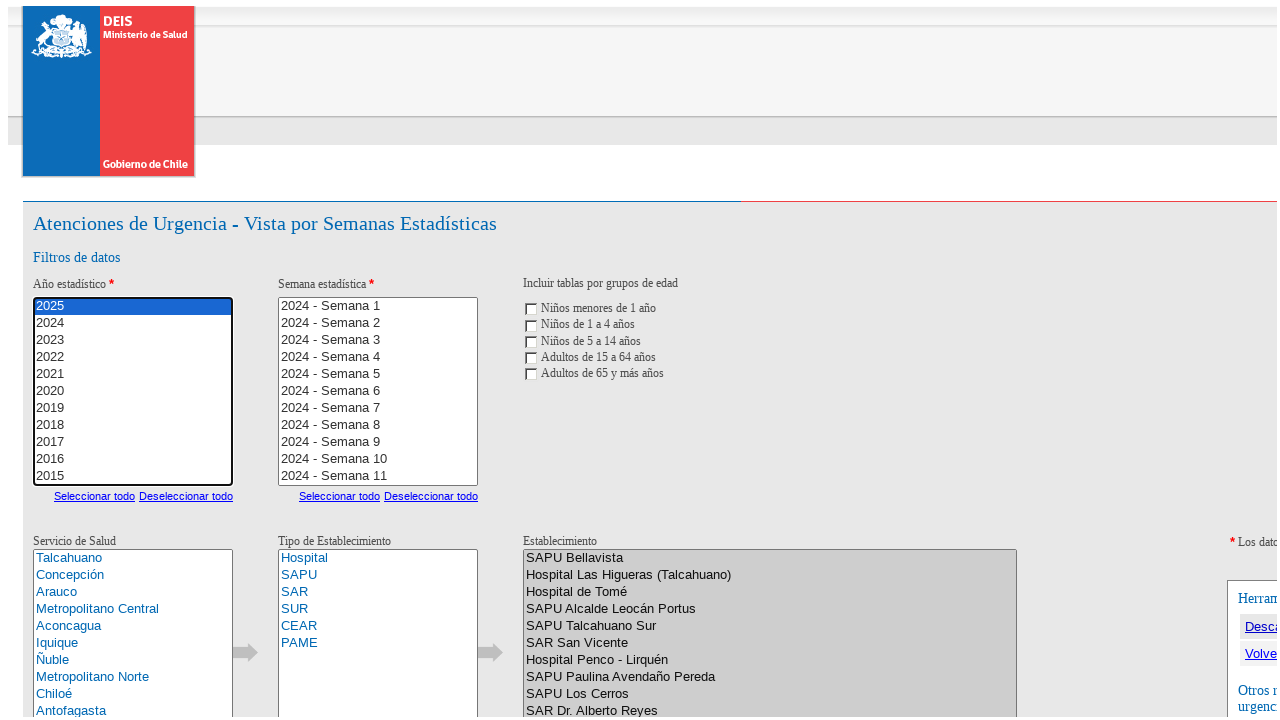

Selected first region option from region dropdown at (133, 558) on xpath=/html/body/form[1]/table/tbody/tr[3]/td/div/div[1]/table/tbody/tr/td/div[2
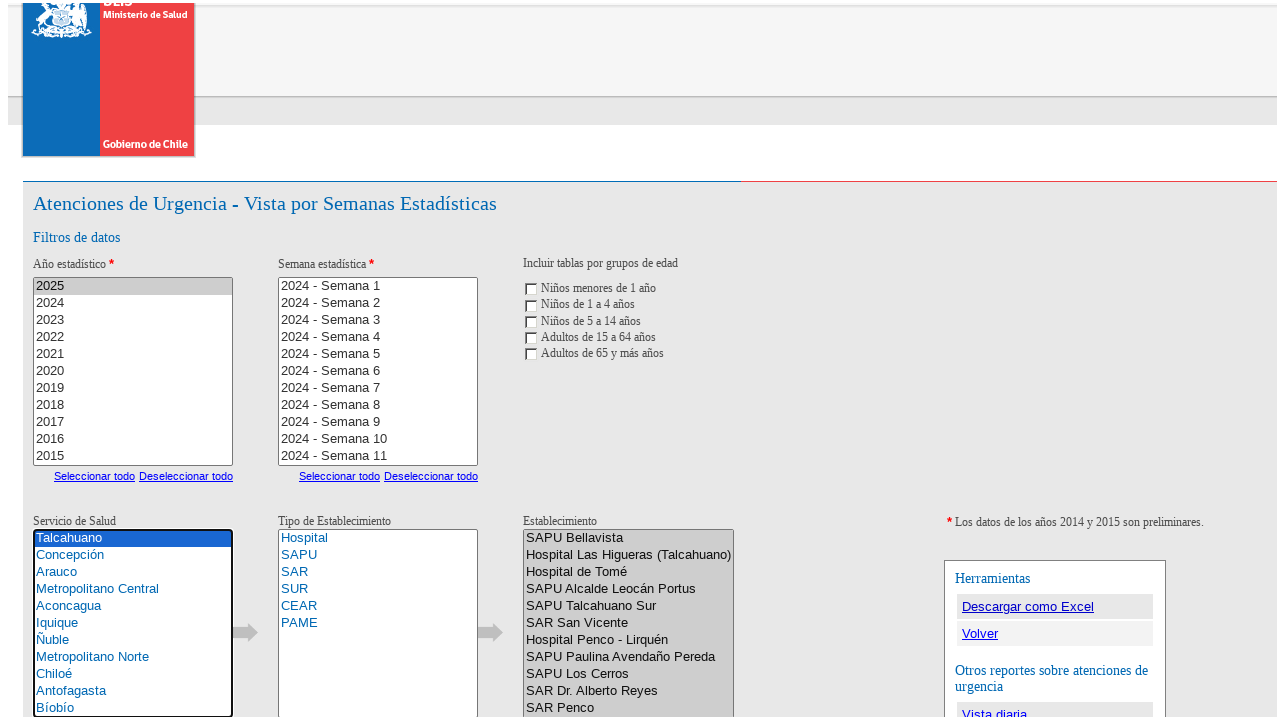

Waited 1 second for region selection to process
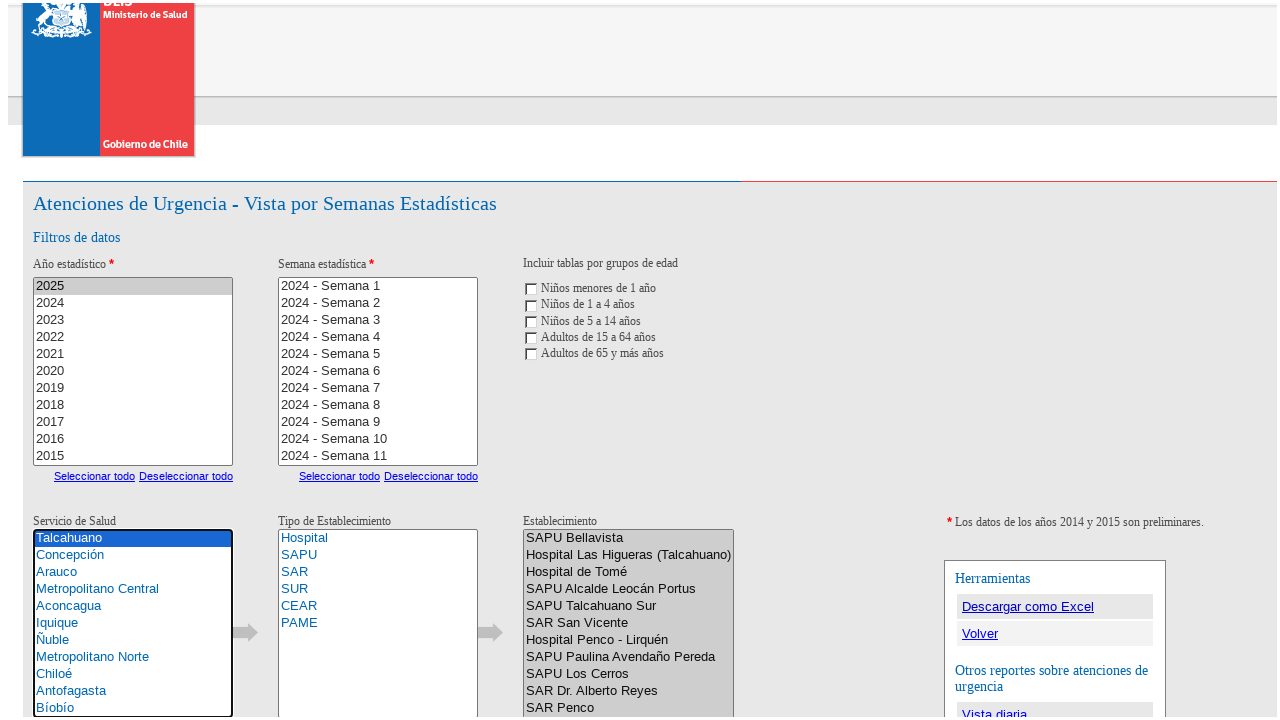

Selected first establishment type option from establishment type dropdown at (378, 538) on xpath=/html/body/form[1]/table/tbody/tr[3]/td/div/div[1]/table/tbody/tr/td/div[2
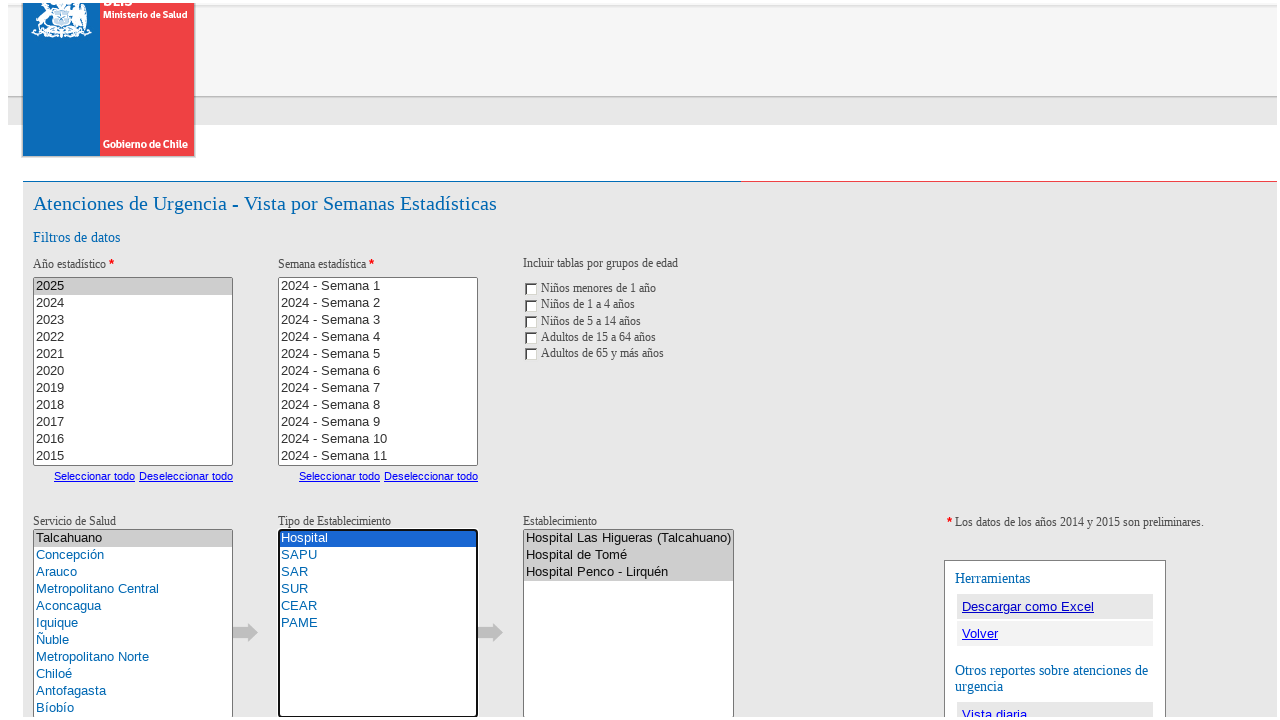

Waited 1 second for establishment type selection to process
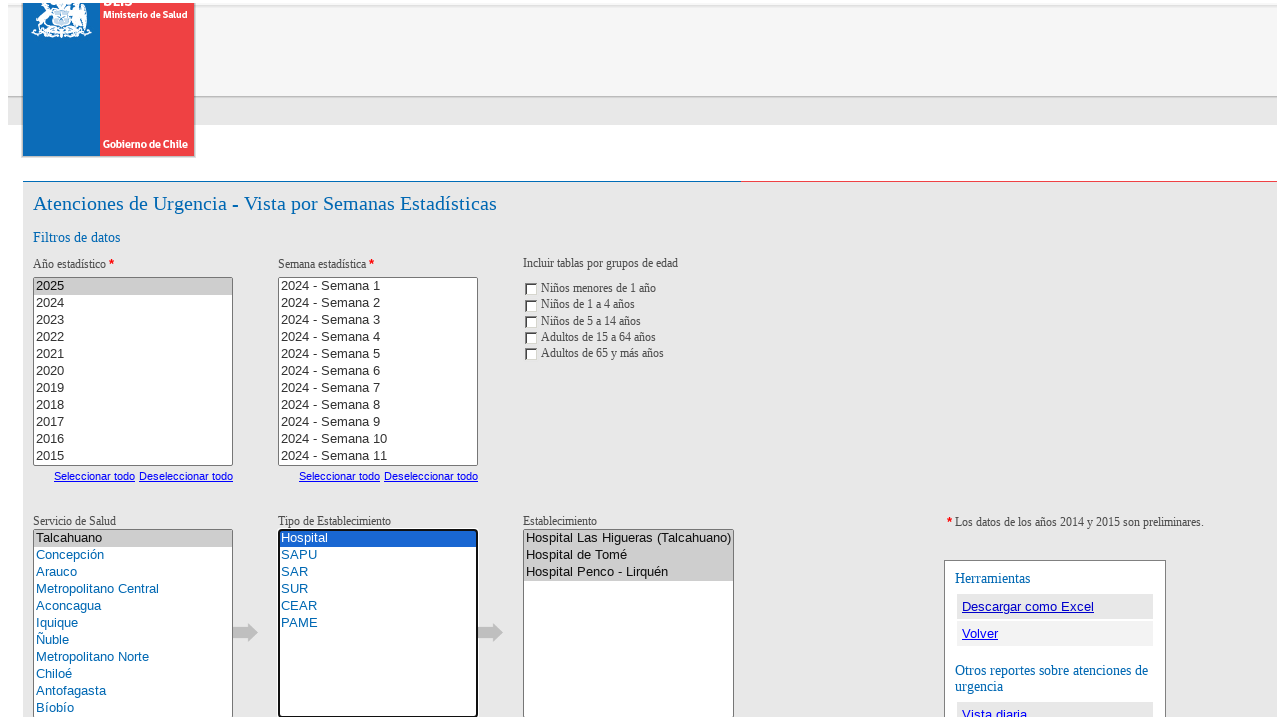

Selected first establishment option from establishment dropdown at (628, 538) on xpath=/html/body/form[1]/table/tbody/tr[3]/td/div/div[1]/table/tbody/tr/td/div[2
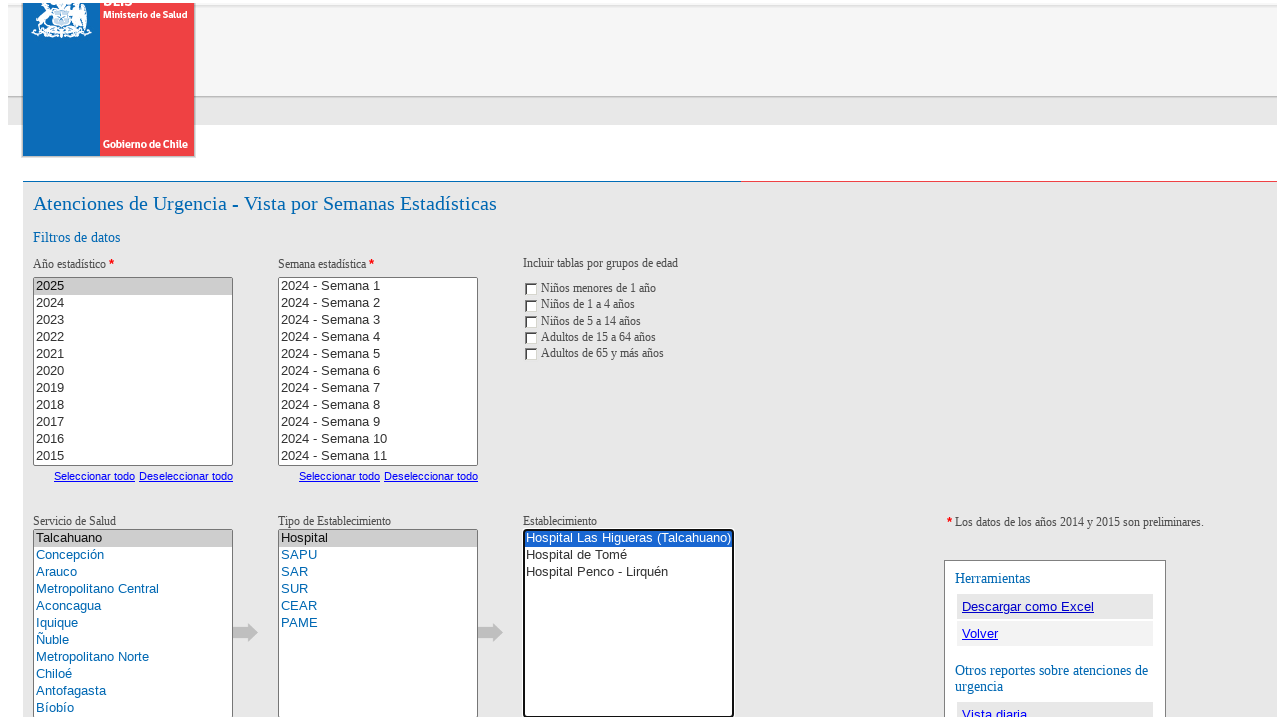

Waited 1 second for establishment selection to process
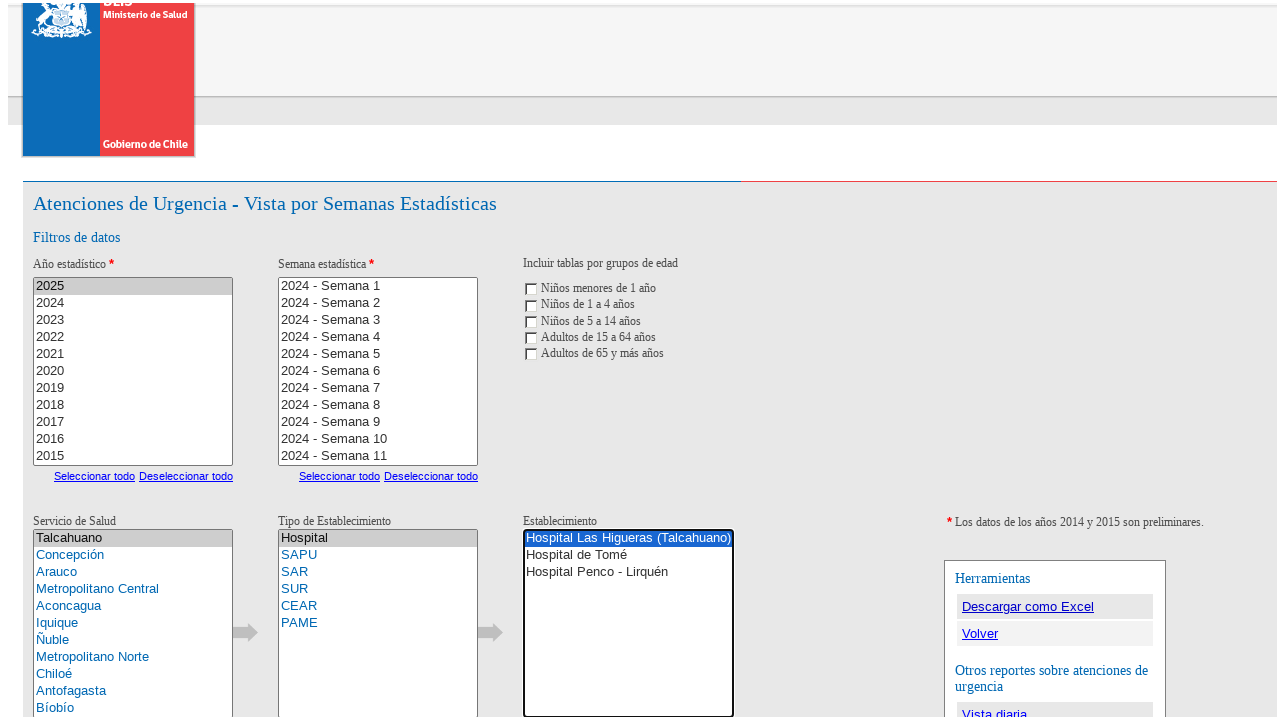

Clicked submit button to generate report at (827, 360) on button >> nth=0
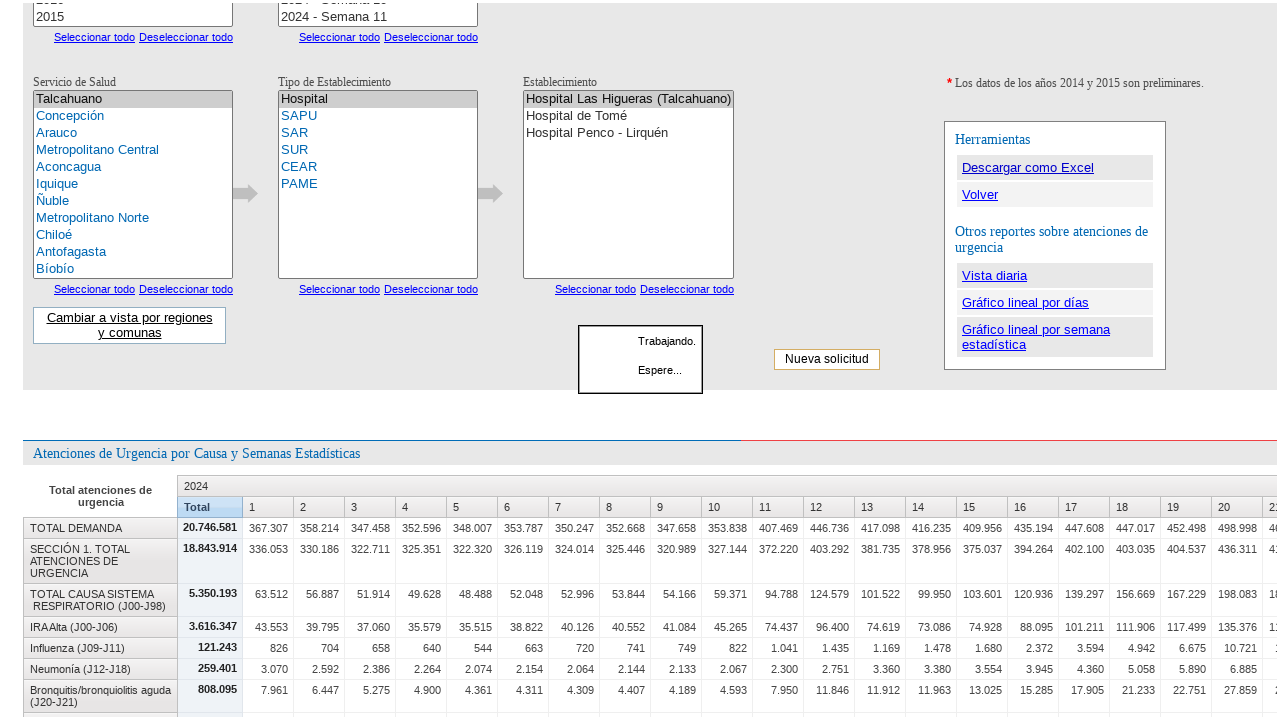

Waited 20 seconds for report results to generate
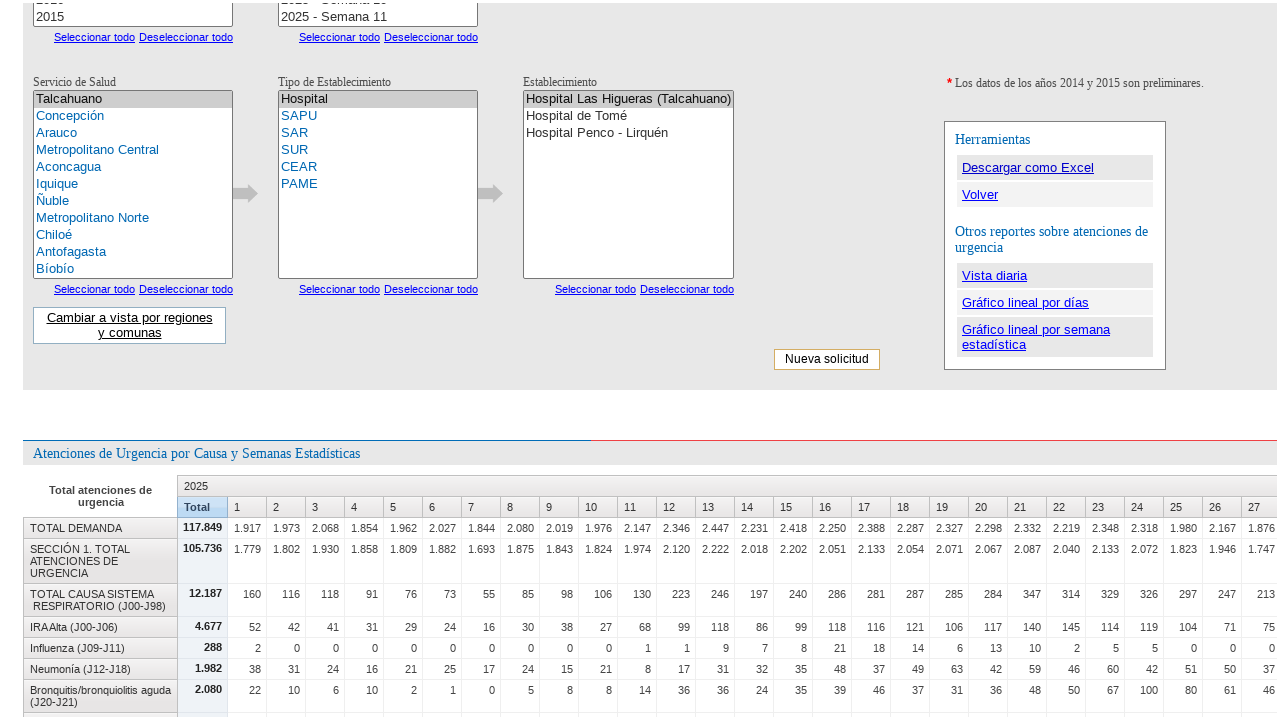

Results table with class 'xt' loaded successfully
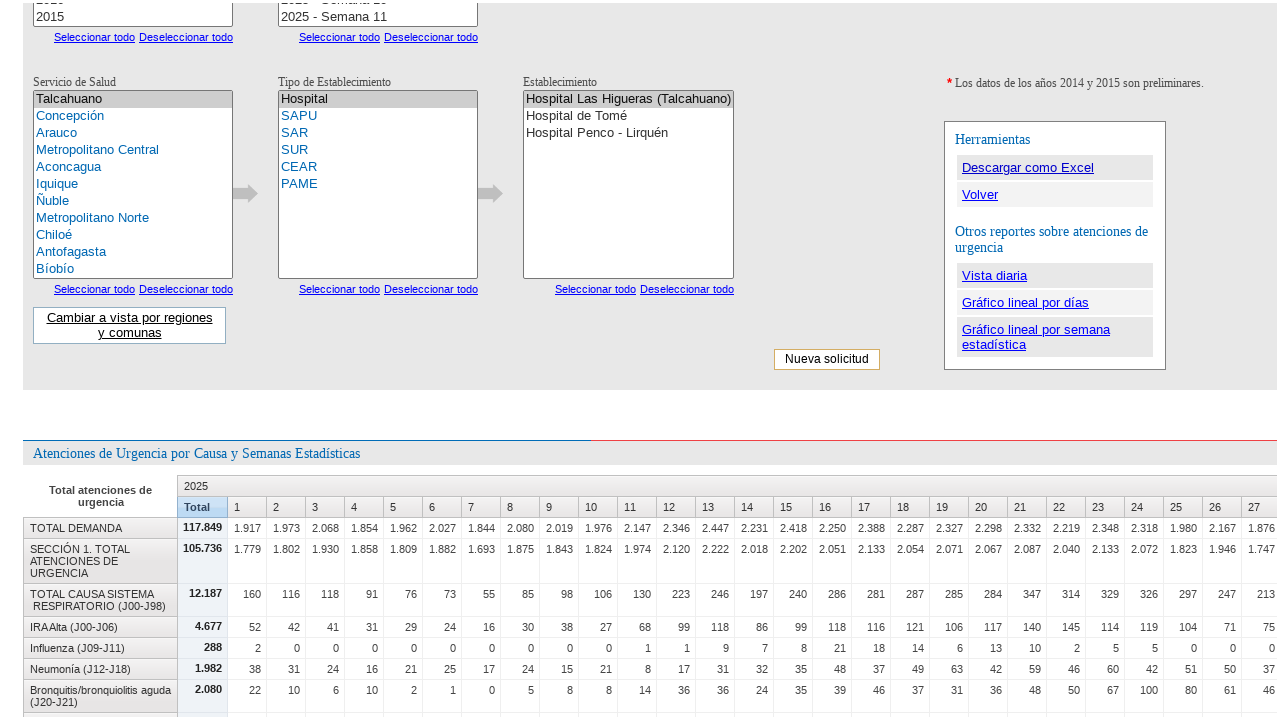

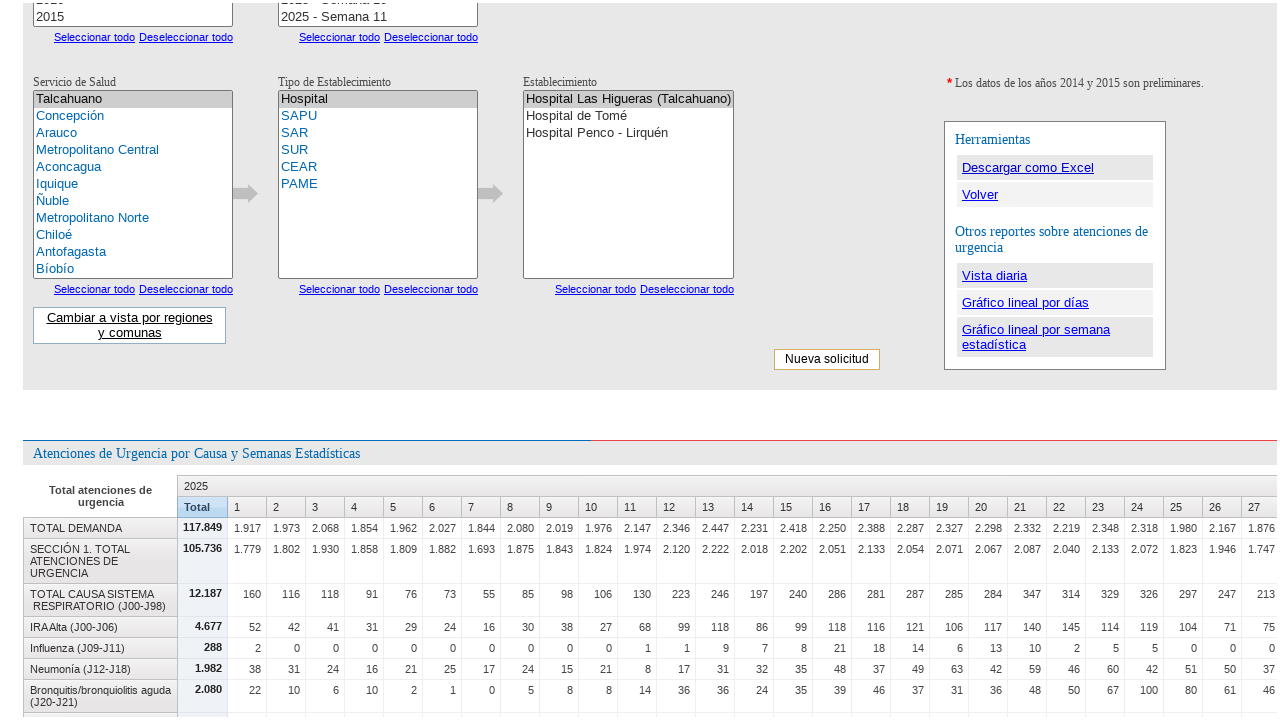